Navigates to the WebdriverIO homepage and verifies the page title is correct

Starting URL: https://webdriver.io

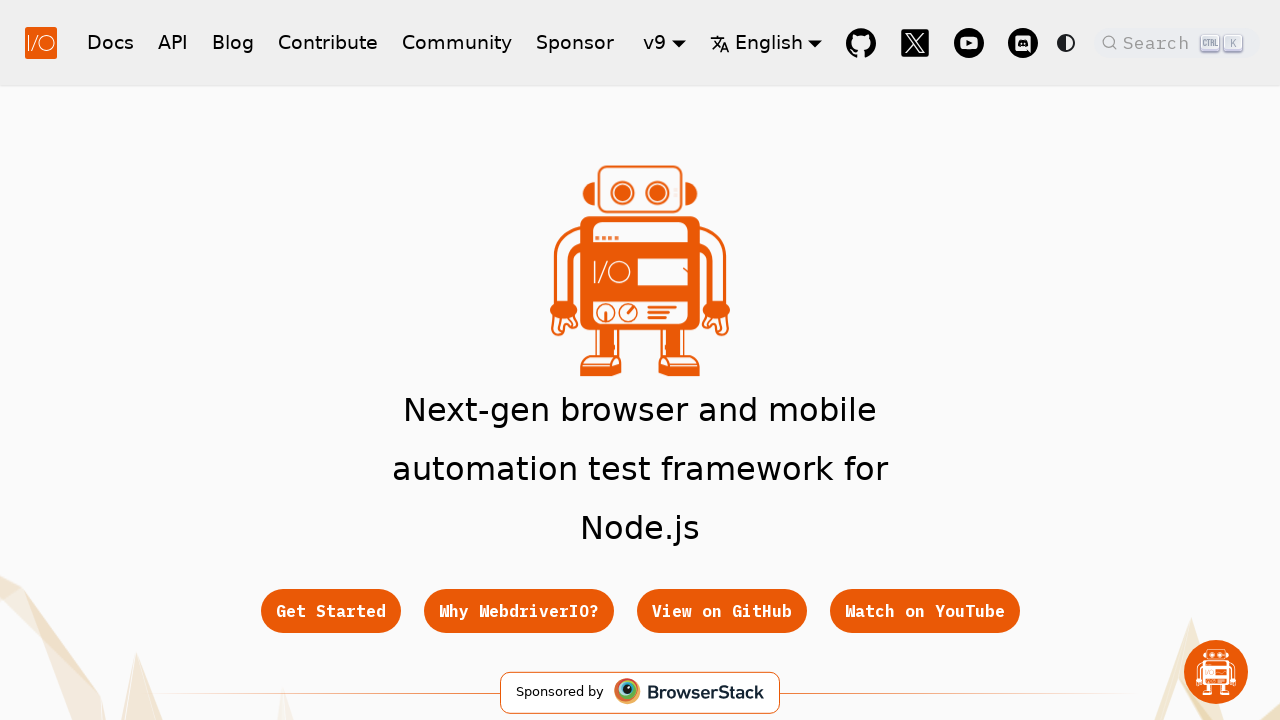

Waited for page to reach domcontentloaded state
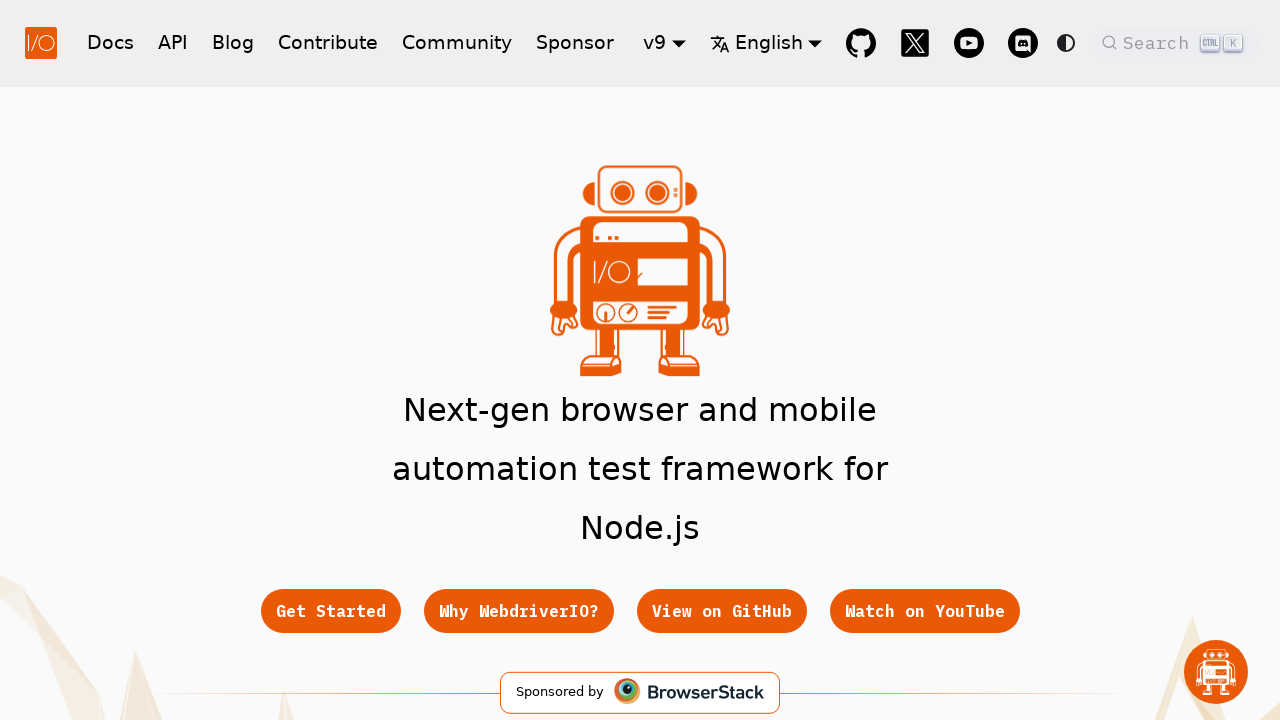

Verified page title is correct
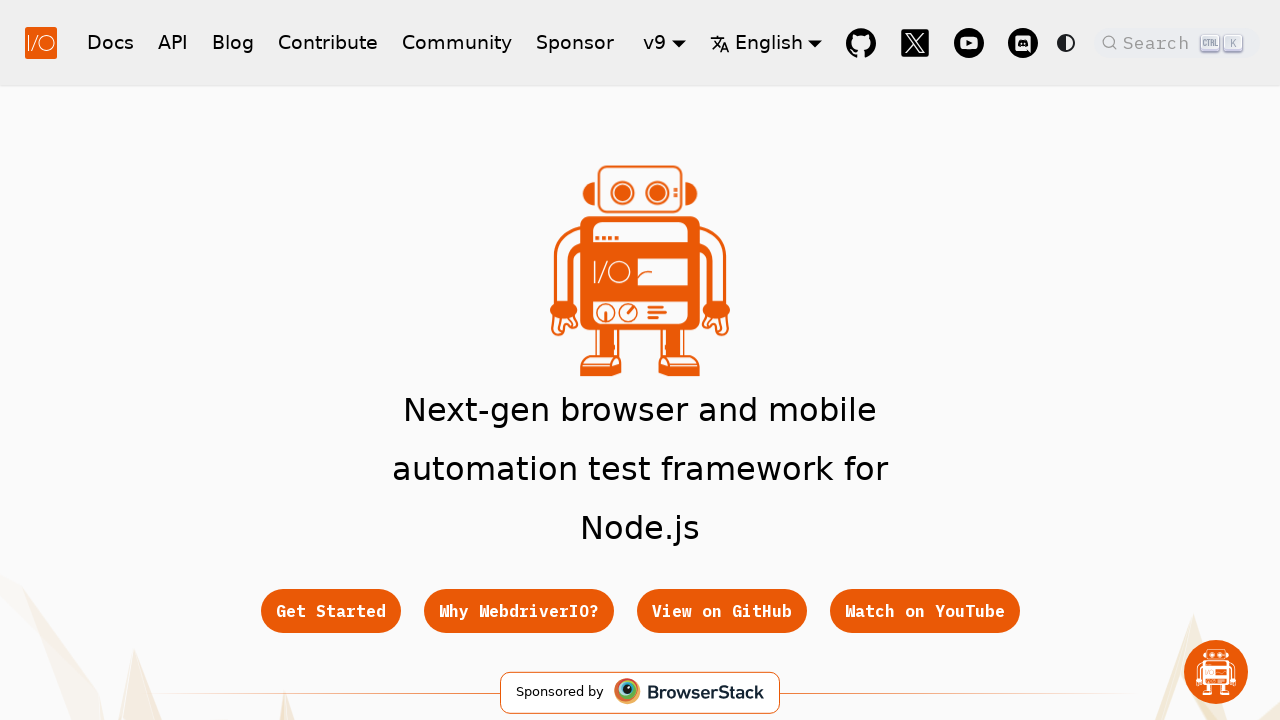

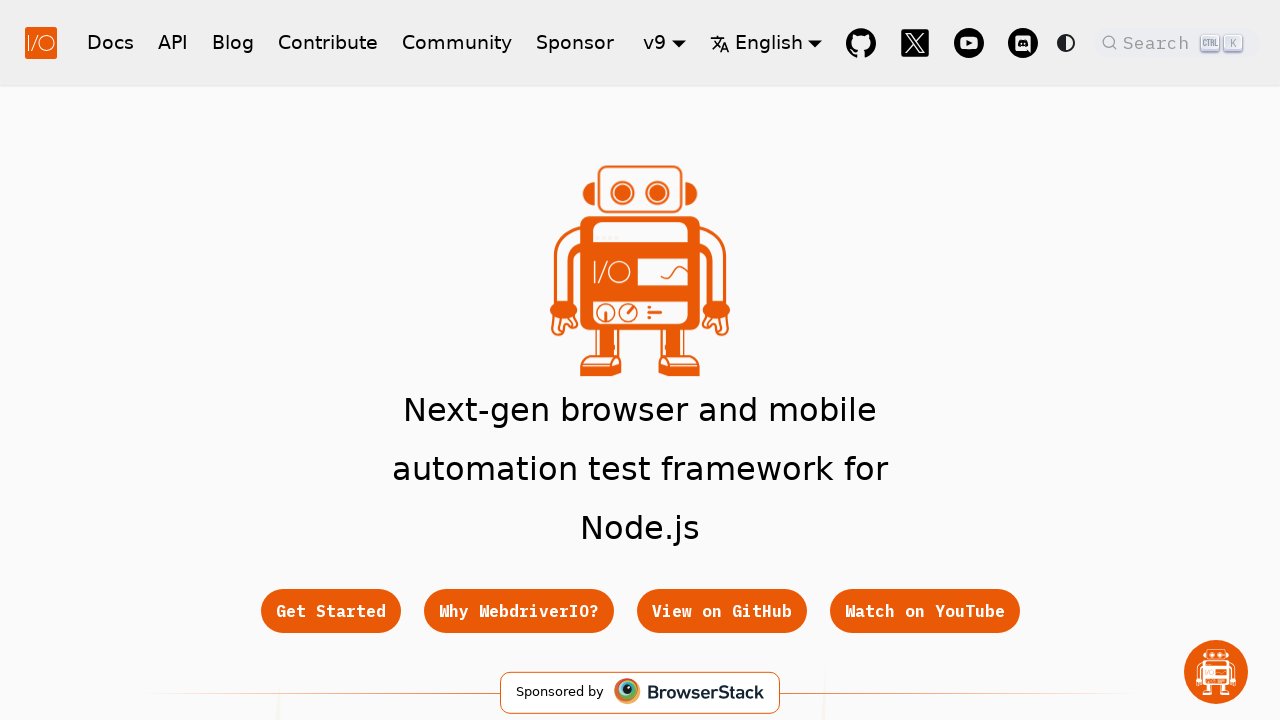